Tests multi-window/tab functionality by opening a new tab, navigating to a different page, extracting text from an element, switching back to the original tab, and filling a form field with the extracted text

Starting URL: https://rahulshettyacademy.com/angularpractice/

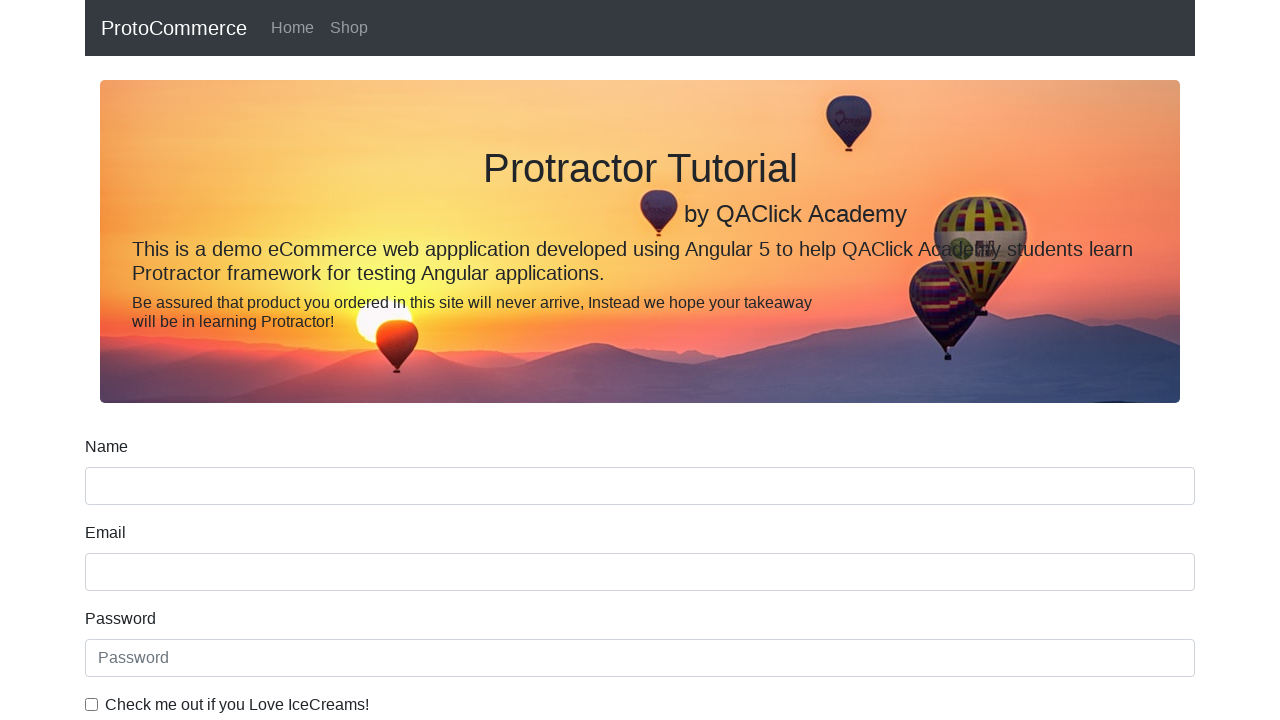

Opened new tab/page
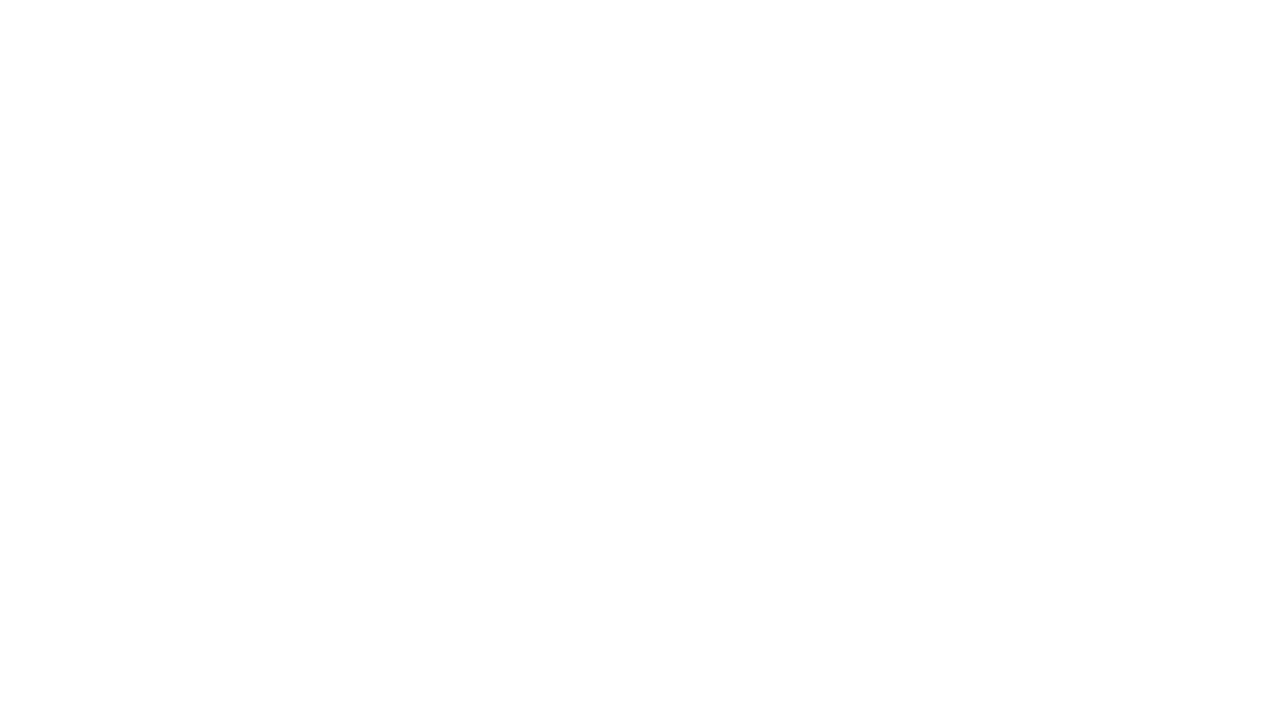

Navigated new page to practice project
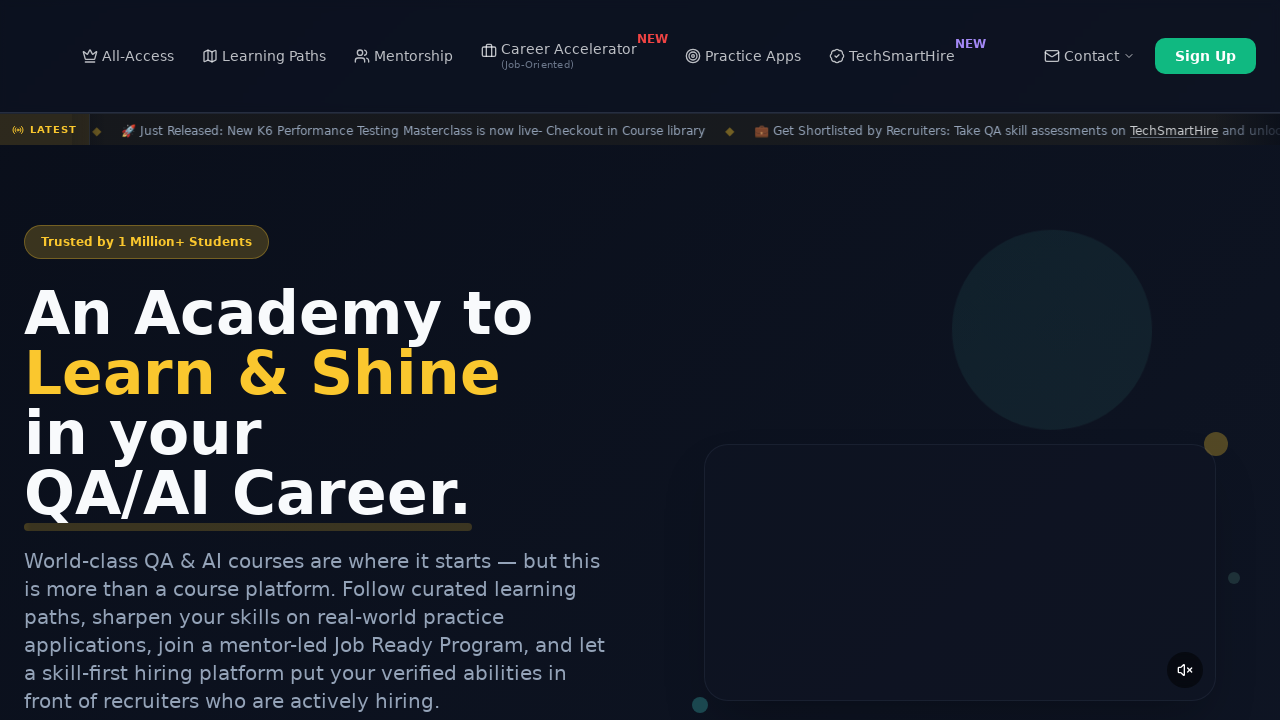

Located all course links on practice project page
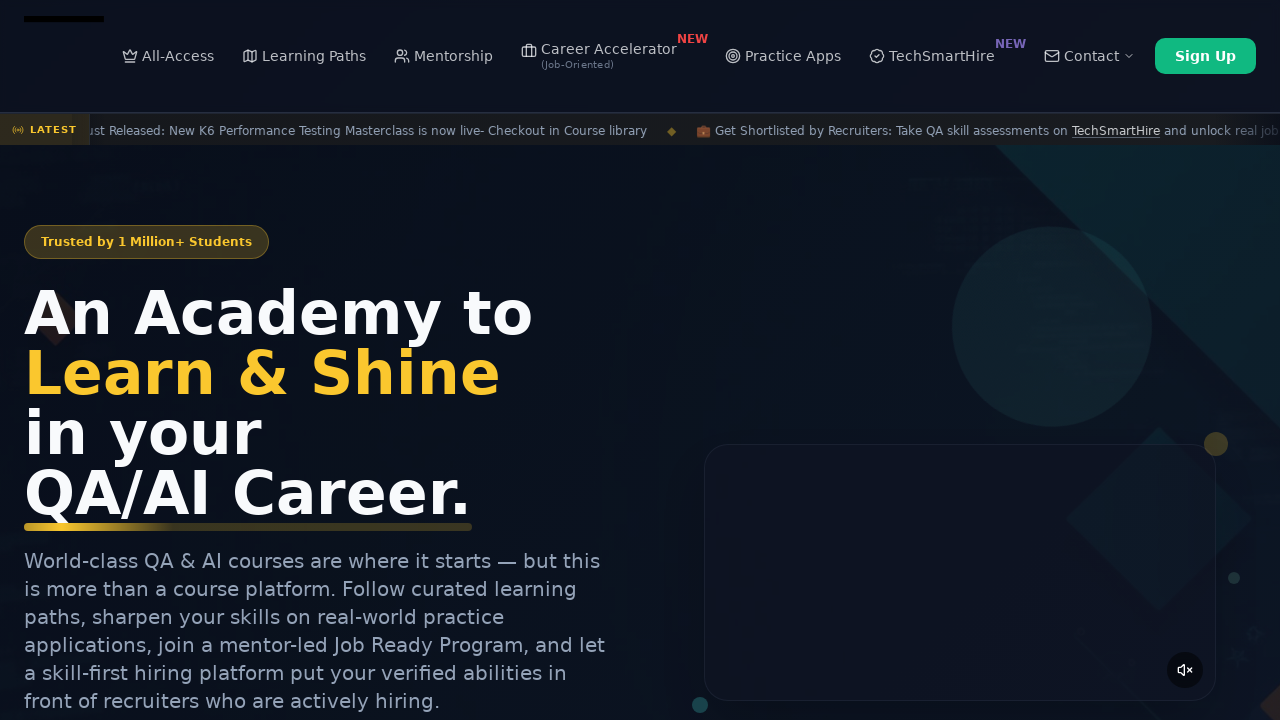

Extracted text from second course link: 'Playwright Testing'
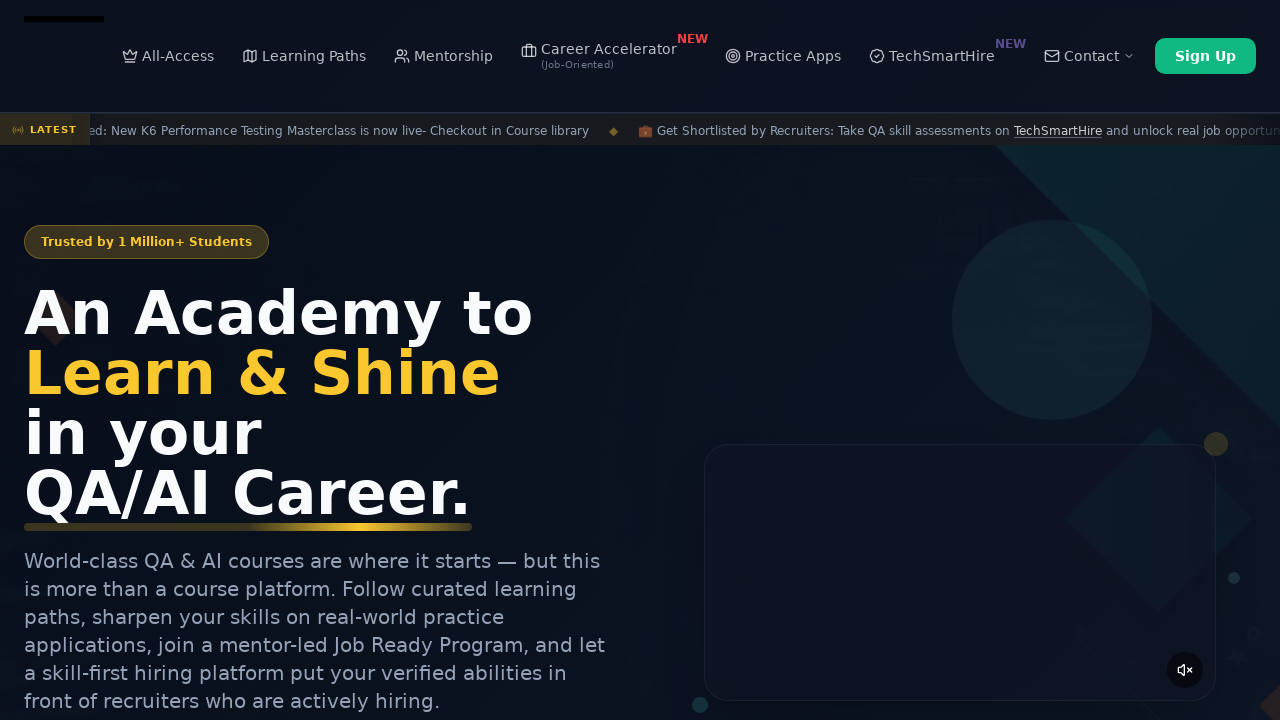

Switched back to original page/tab
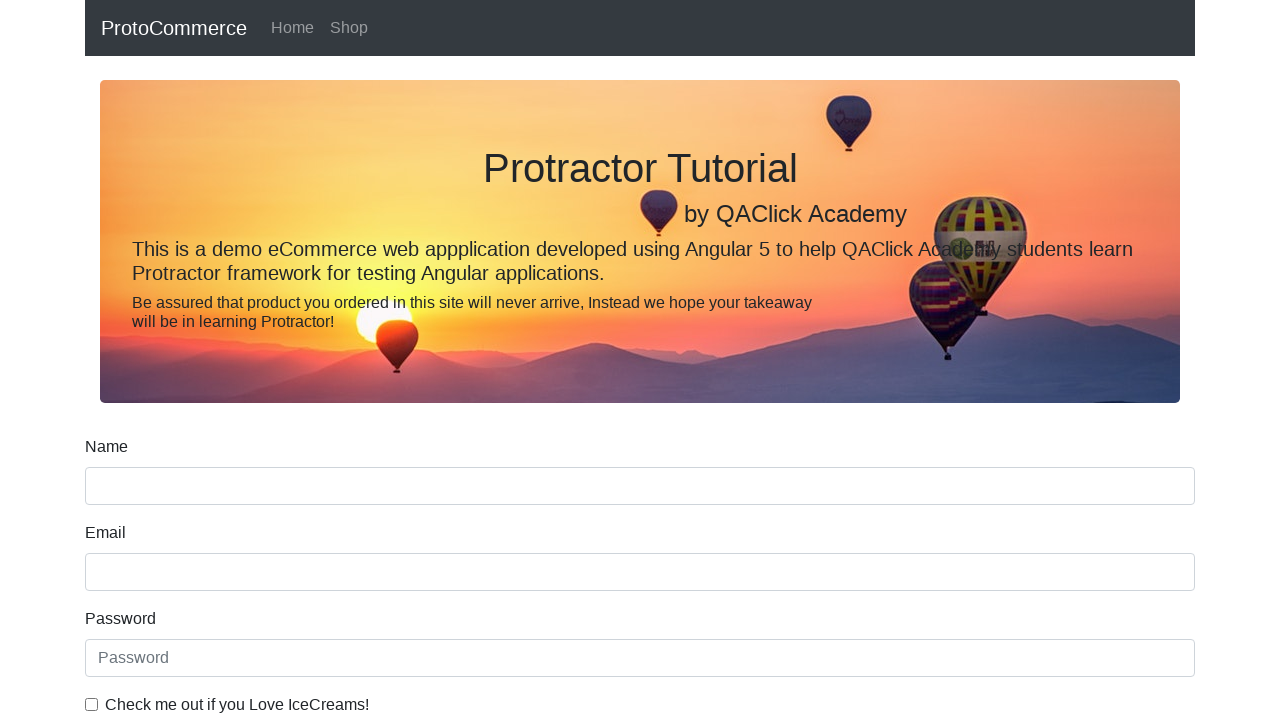

Filled name field with extracted course title: 'Playwright Testing' on [name='name']
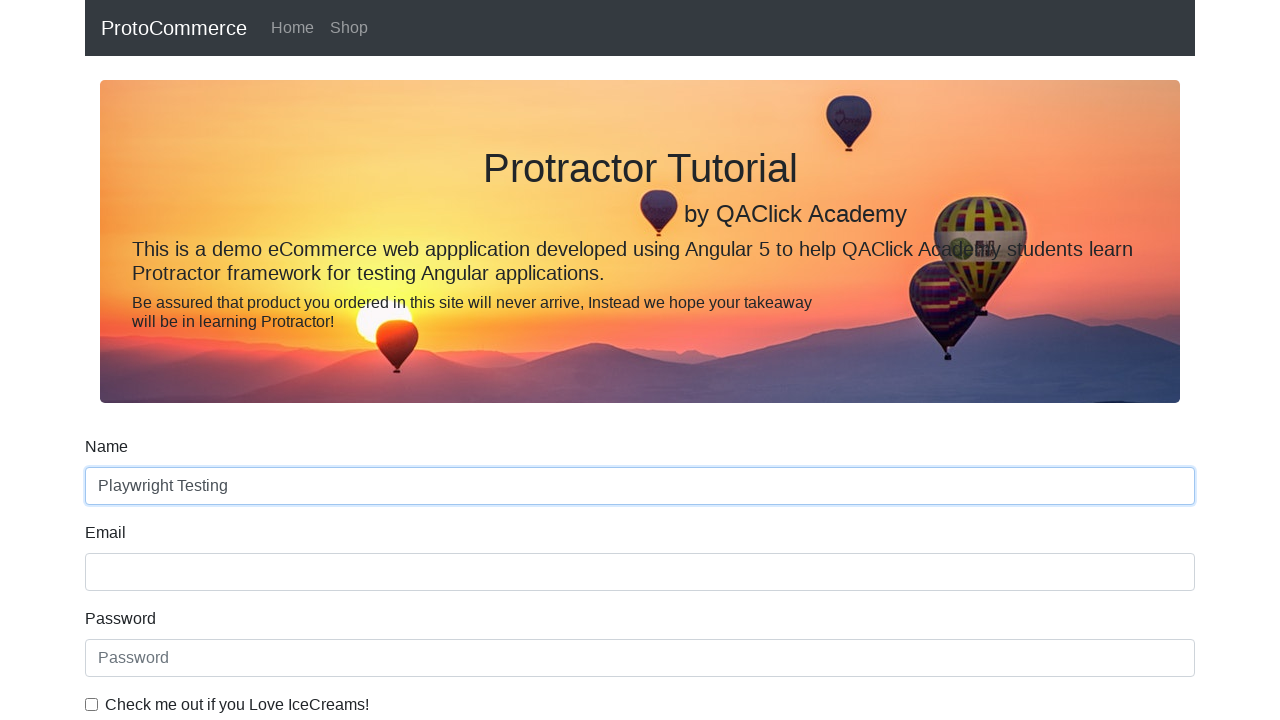

Closed new page/tab
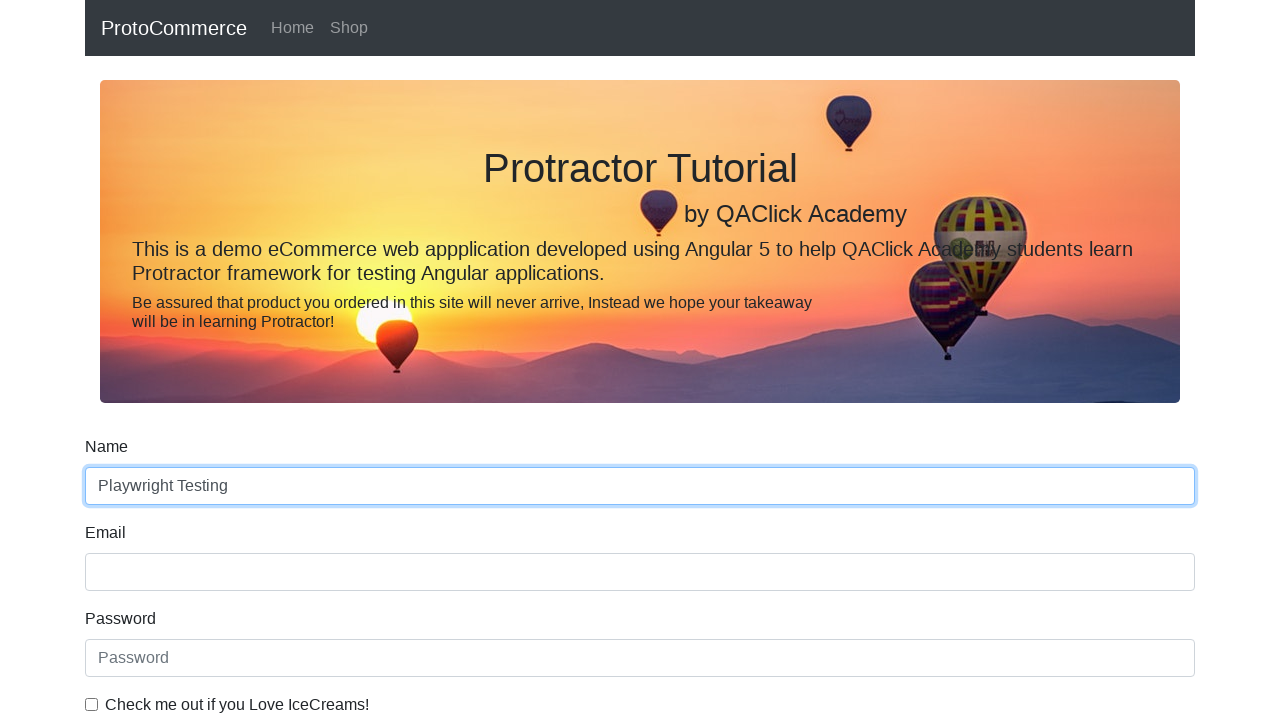

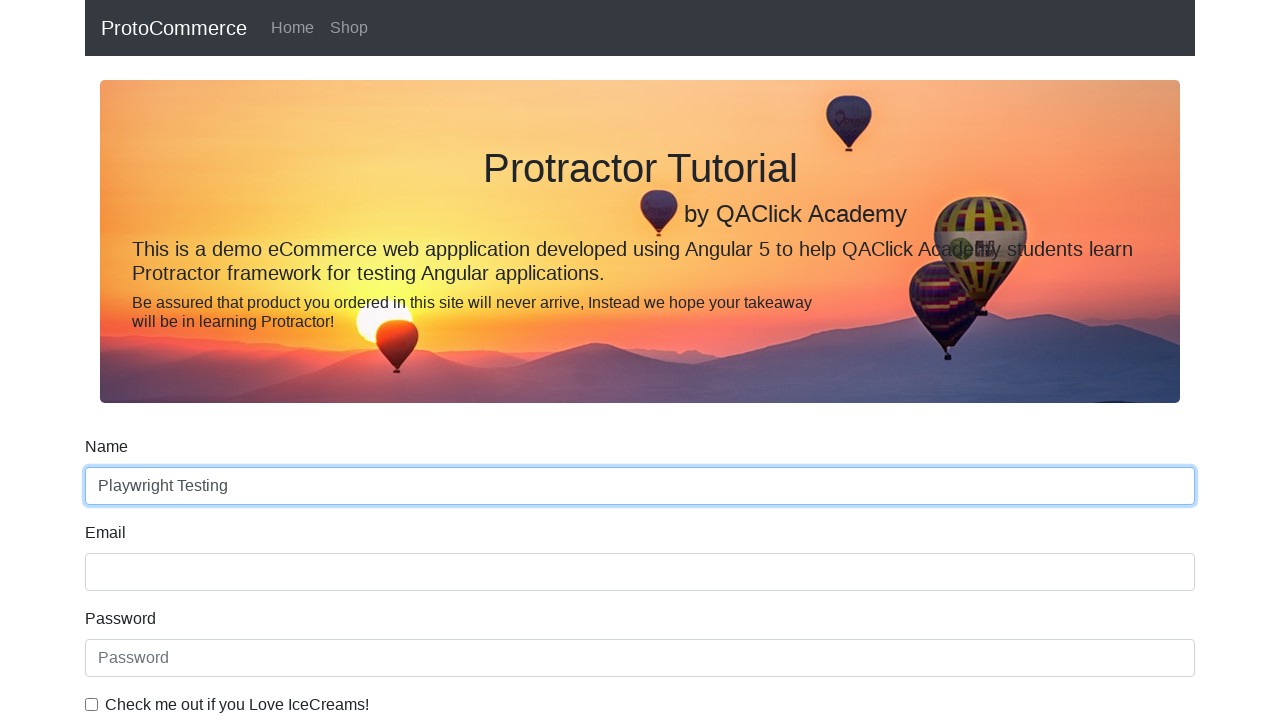